Tests JavaScript prompt popup handling by switching to an iframe, clicking a "Try it" button to trigger a prompt, entering text into the prompt, and accepting it.

Starting URL: https://www.w3schools.com/js/tryit.asp?filename=tryjs_prompt

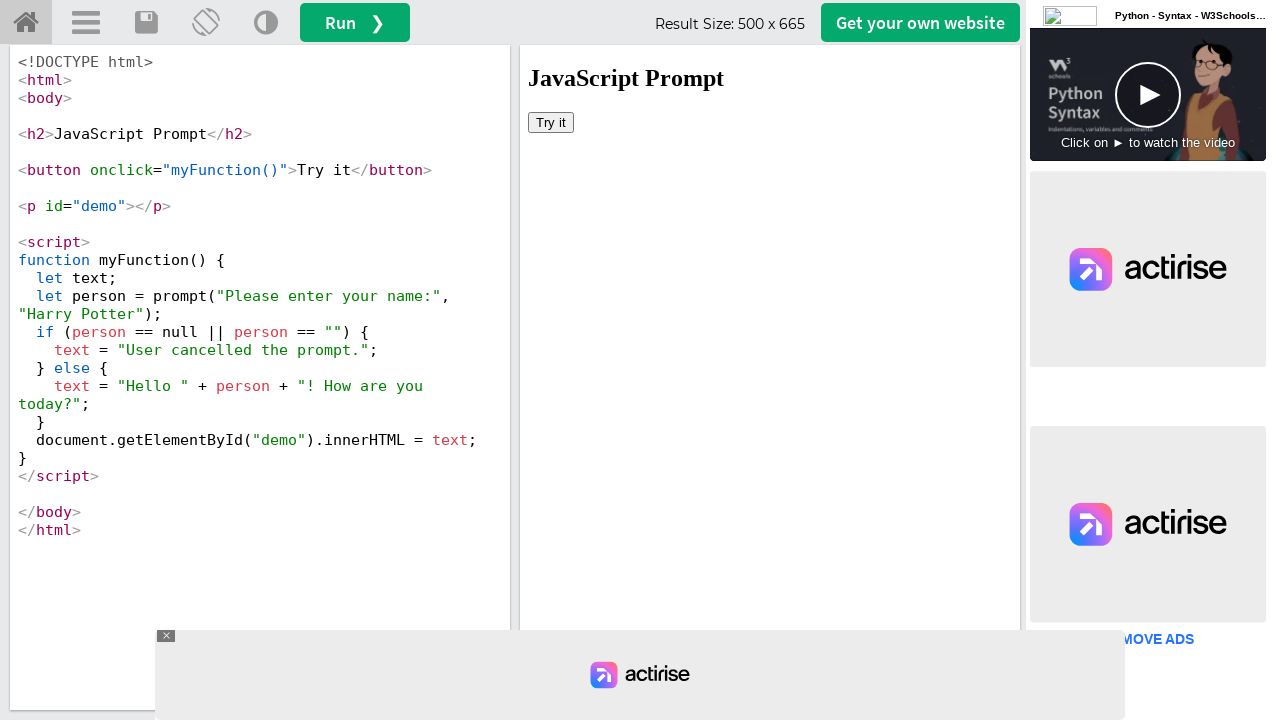

Located iframe with ID 'iframeResult'
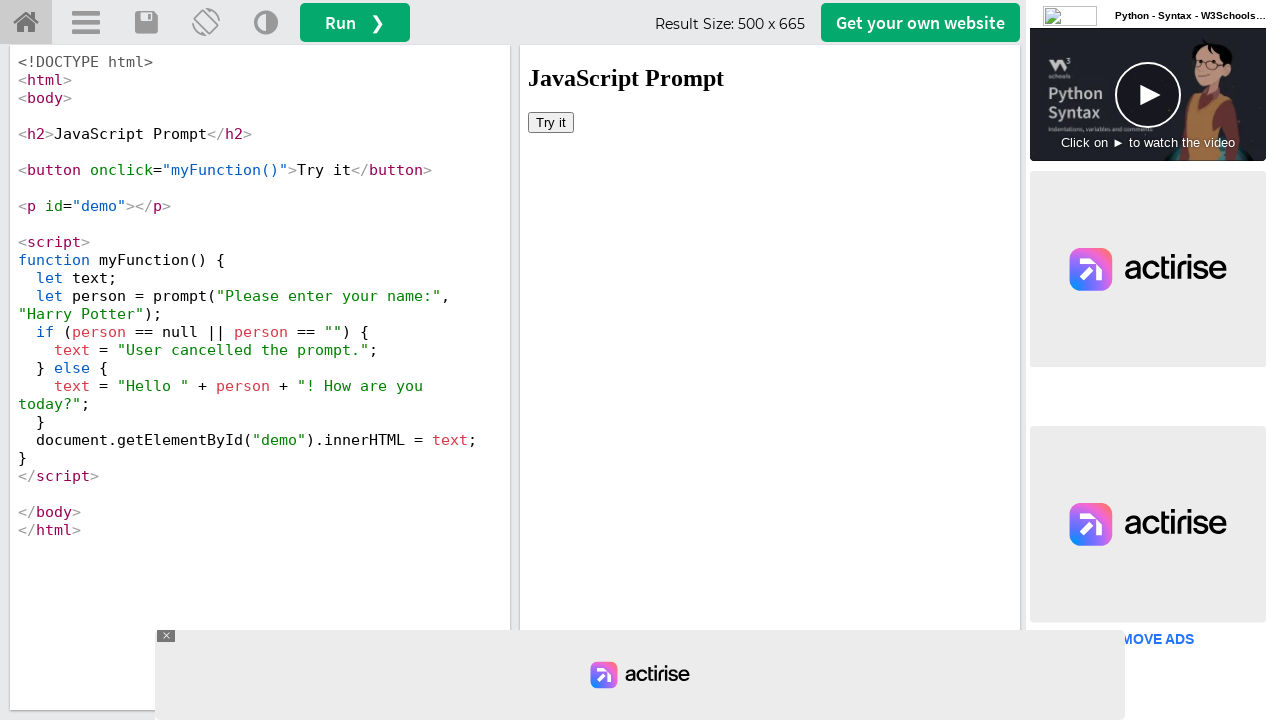

Set up dialog handler to accept prompt with text 'Marcus'
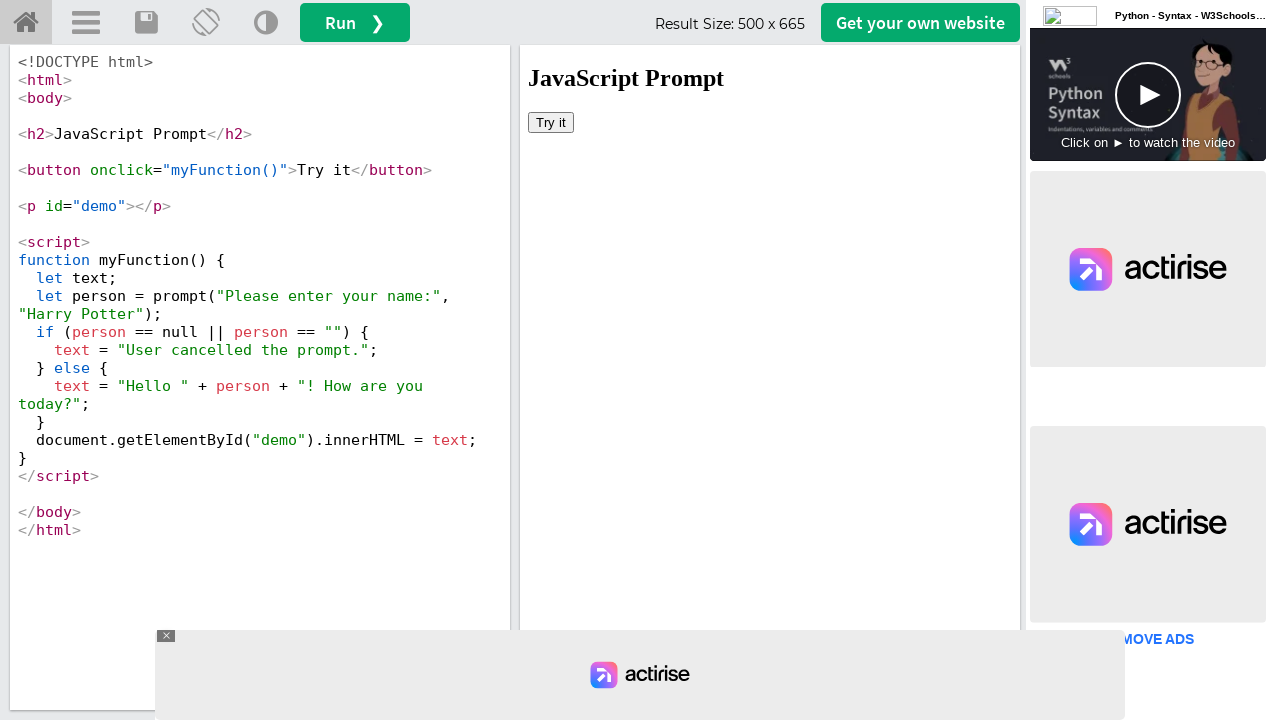

Clicked 'Try it' button to trigger JavaScript prompt at (551, 122) on #iframeResult >> internal:control=enter-frame >> xpath=//button[text()='Try it']
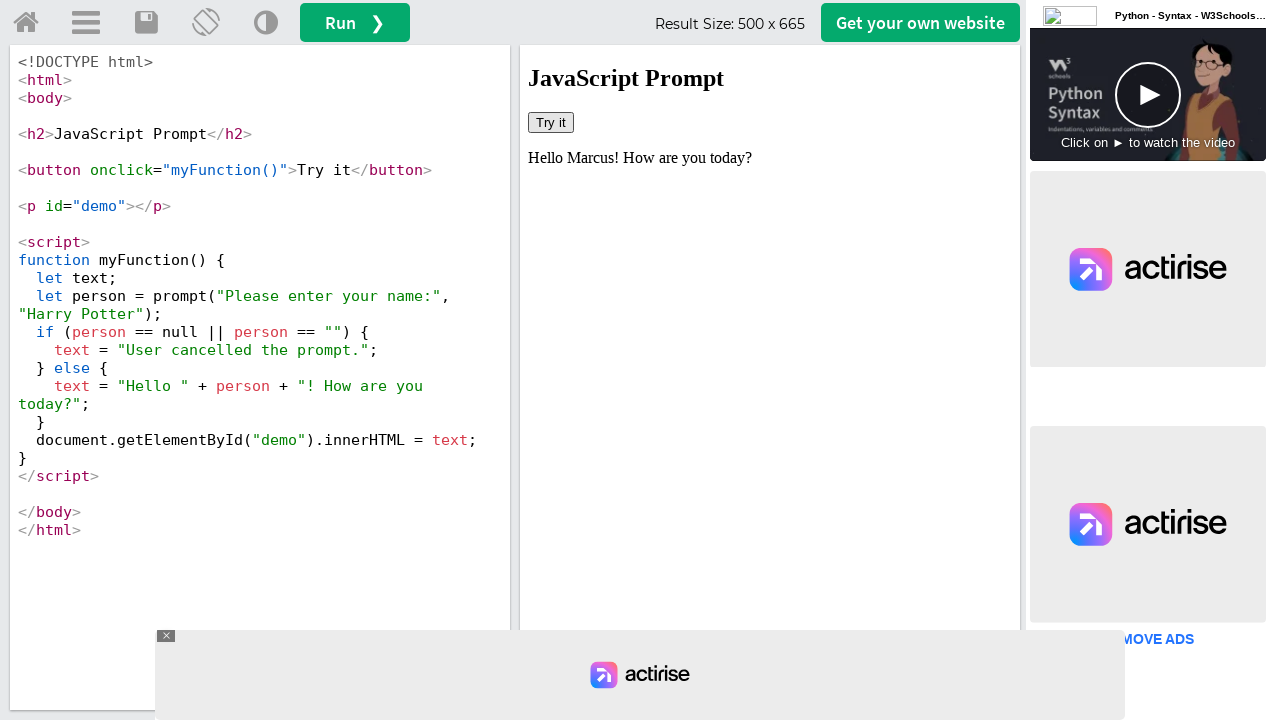

Waited for prompt dialog to be processed
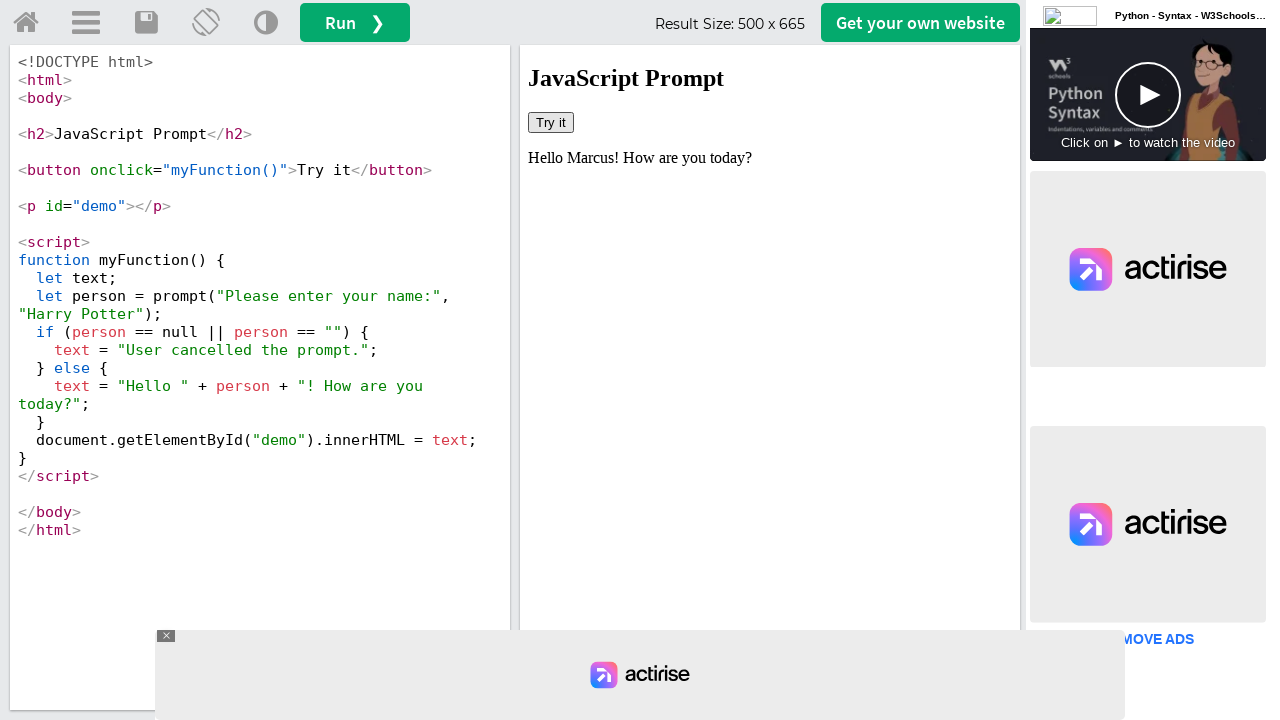

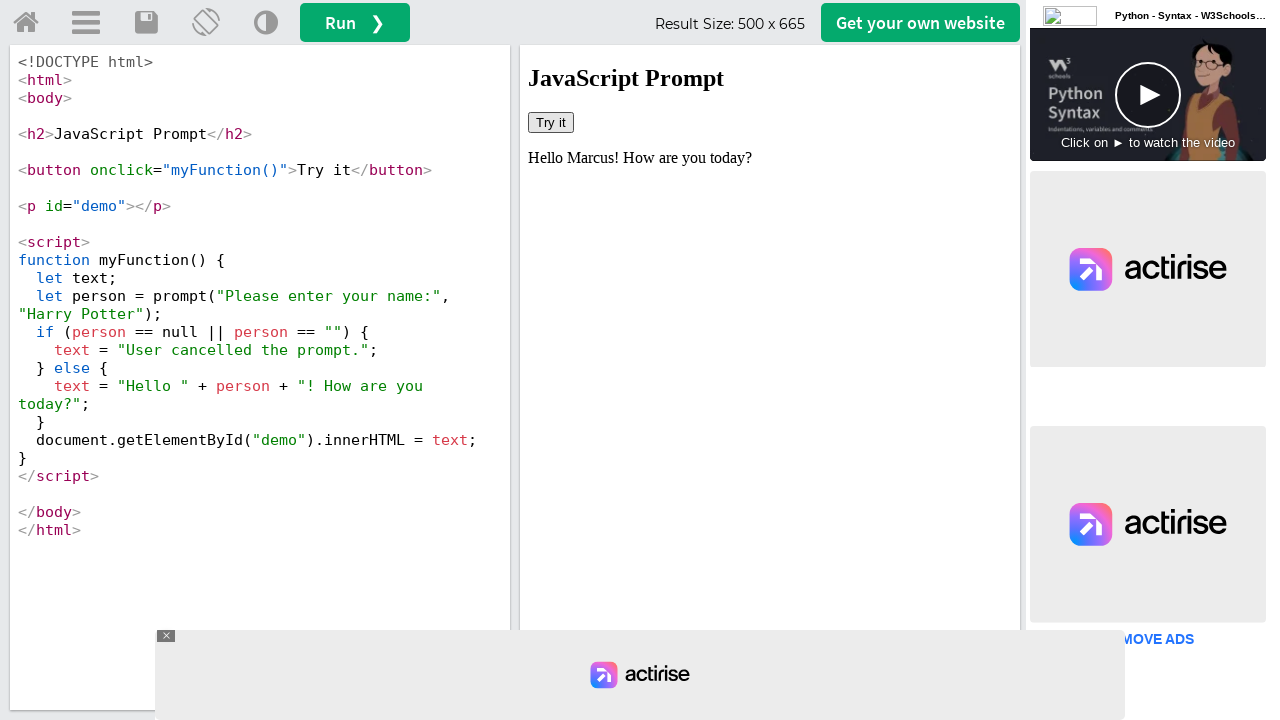